Tests window handling by clicking a blinking text link that opens a new window, then switches to the child window and reads text from an element.

Starting URL: https://rahulshettyacademy.com/loginpagePractise/#

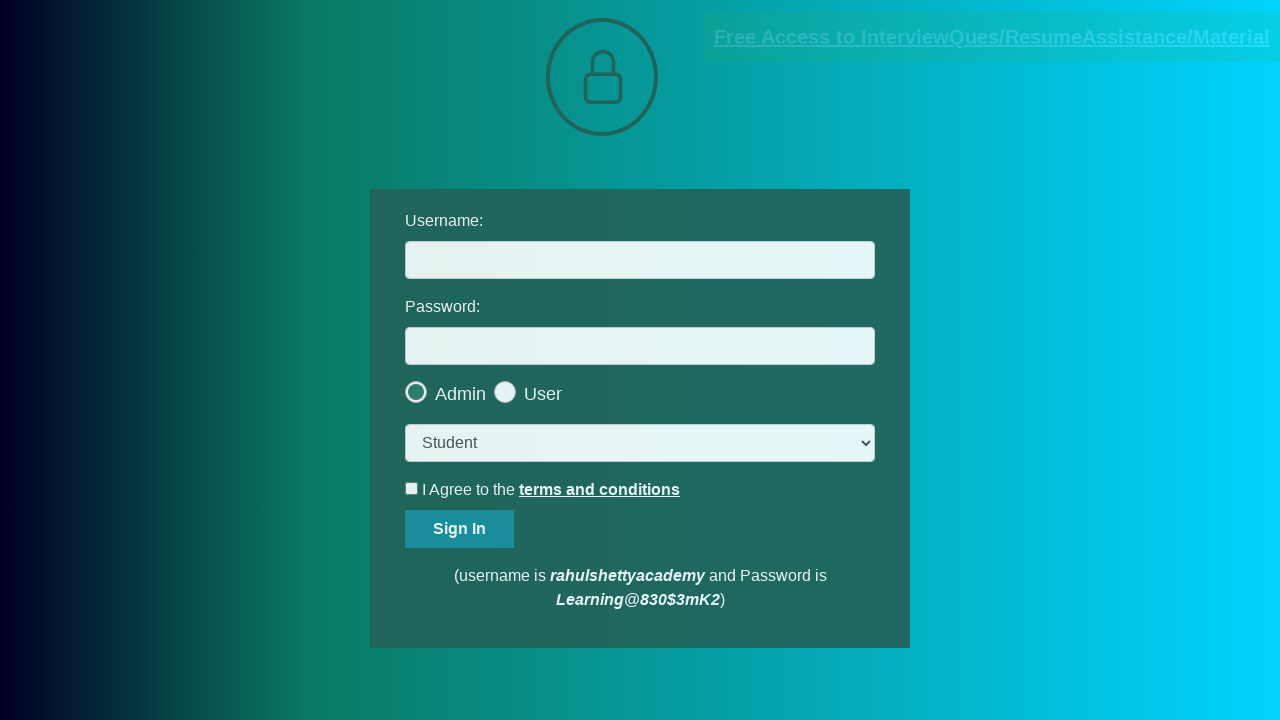

Waited 3 seconds for page to load
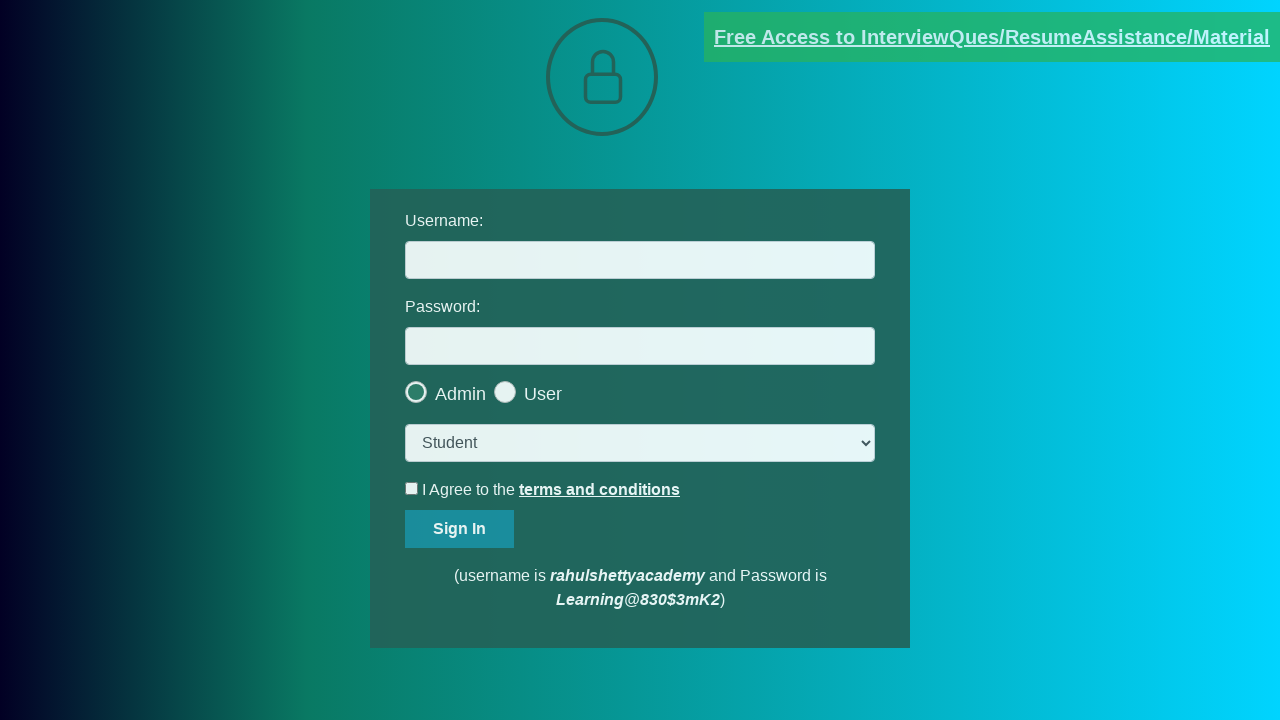

Clicked blinking text link to open new window at (992, 37) on .blinkingText
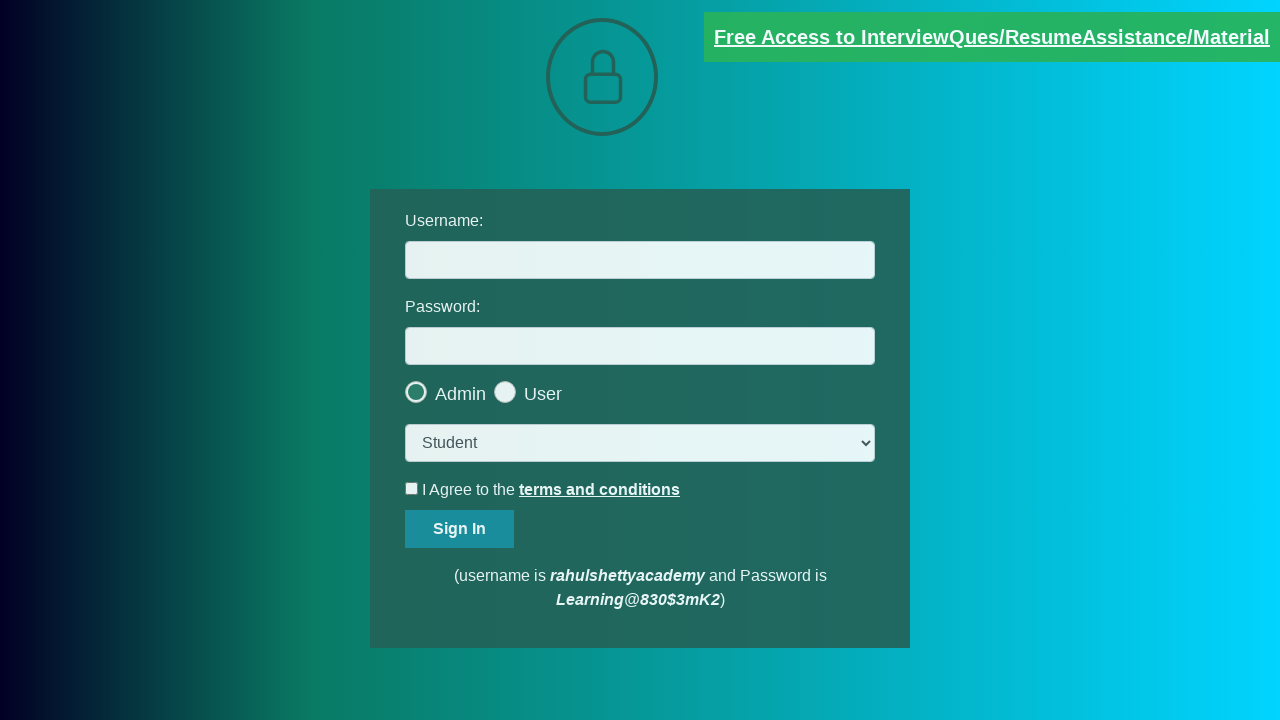

Switched to new window/tab opened by blinking text link
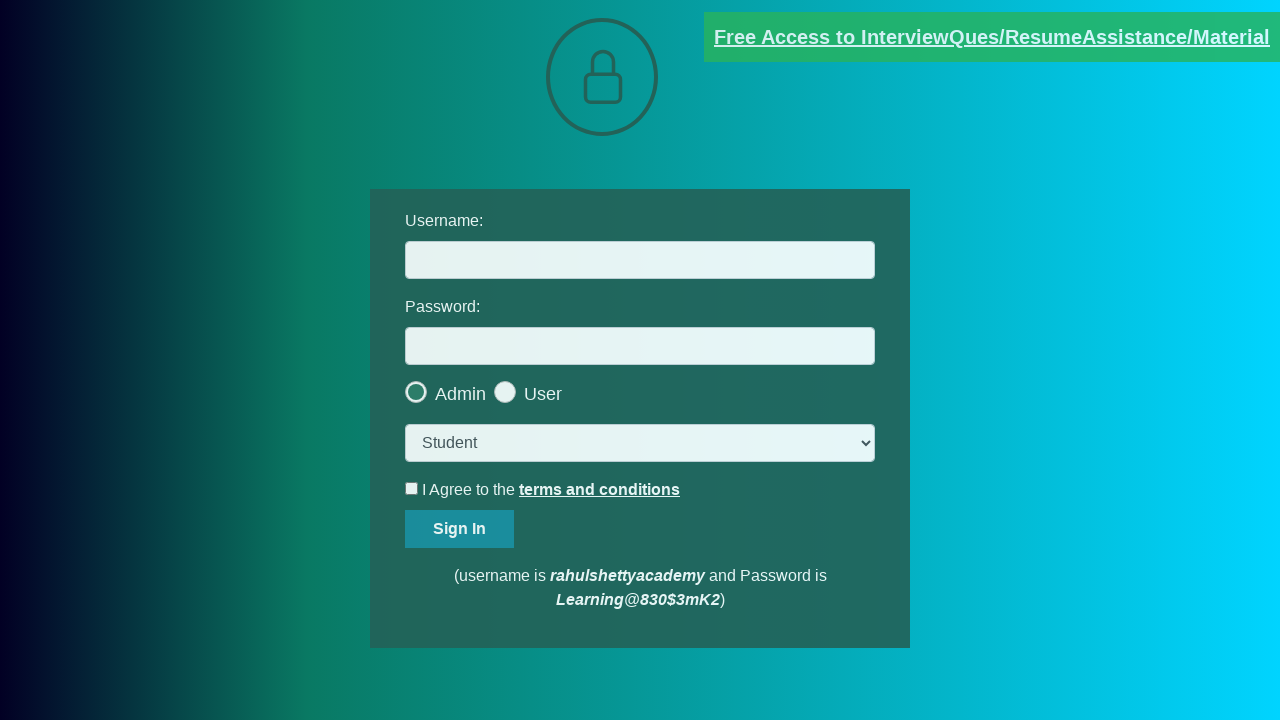

Waited for red paragraph element to load in new window
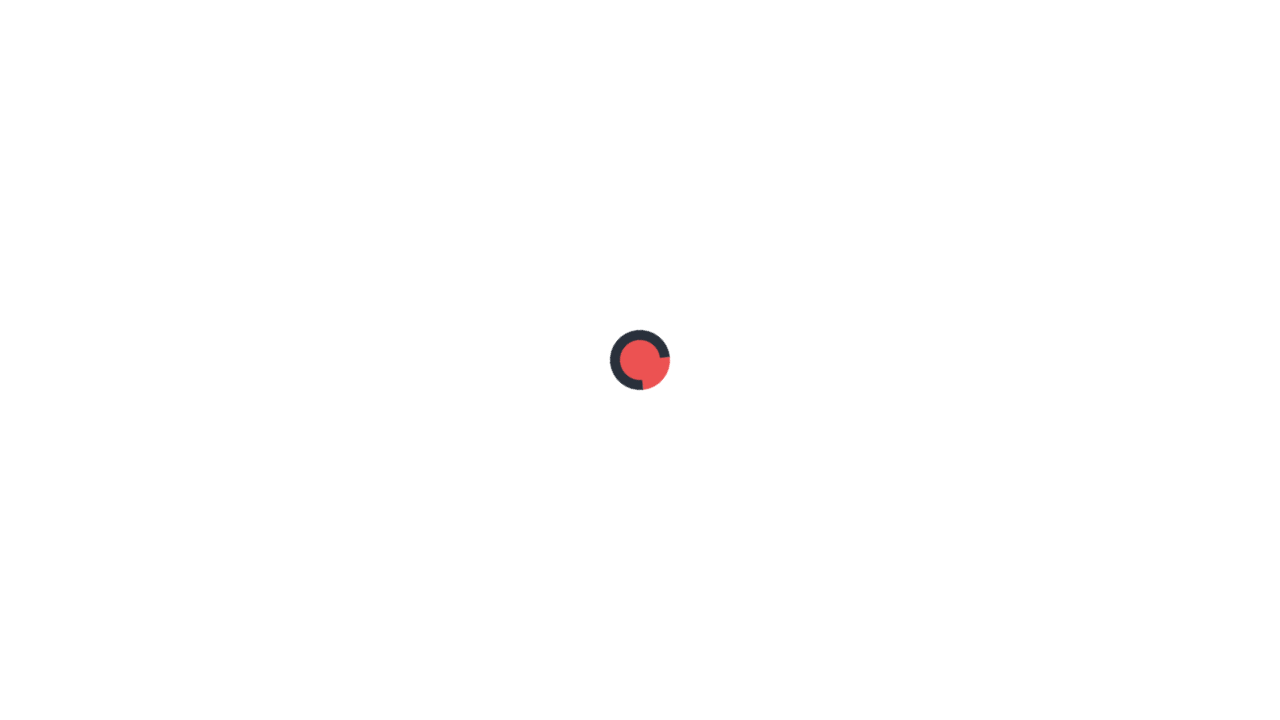

Retrieved text from red paragraph: Please email us at mentor@rahulshettyacademy.com with below template to receive response 
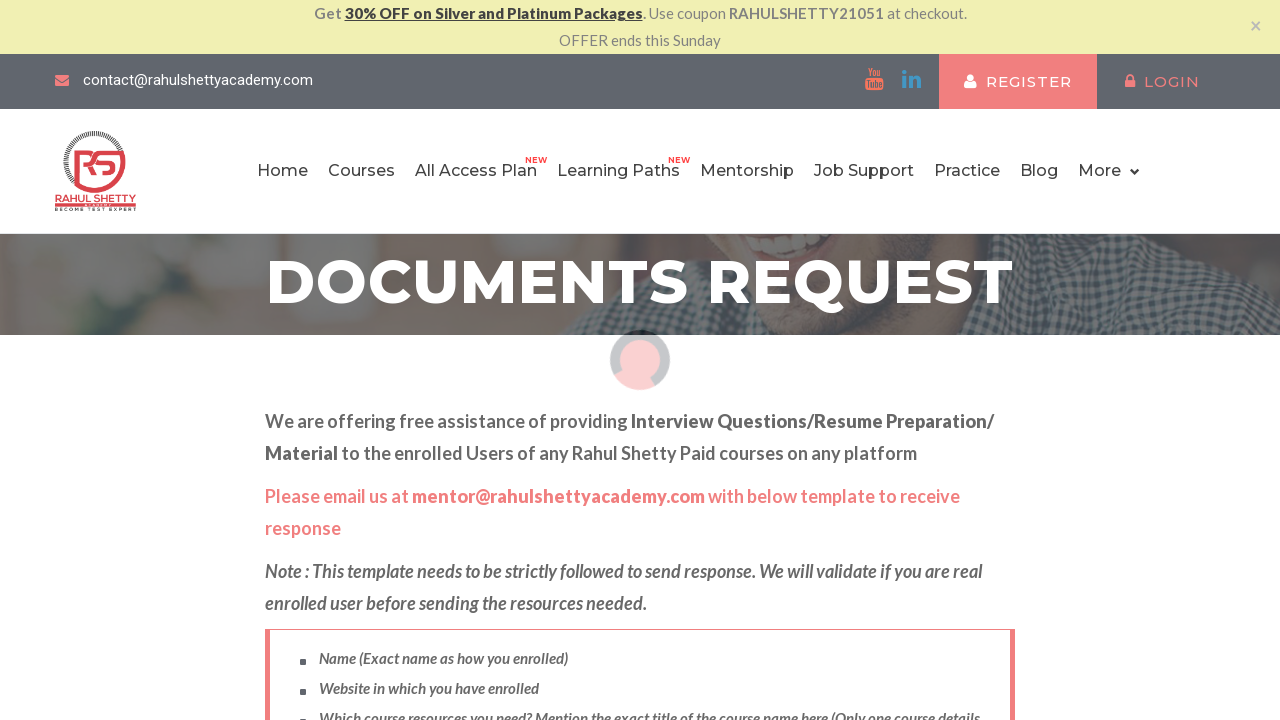

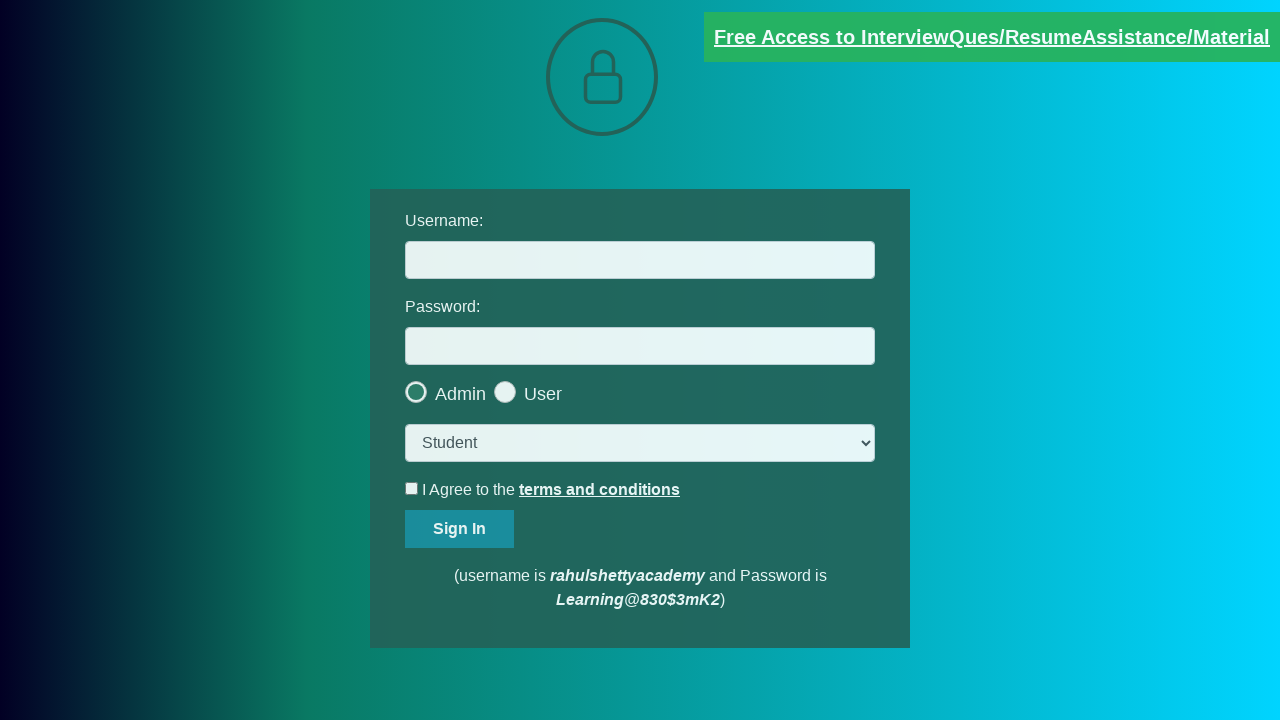